Tests form submission by clicking Submit button and verifying success message

Starting URL: https://www.selenium.dev/selenium/web/web-form.html

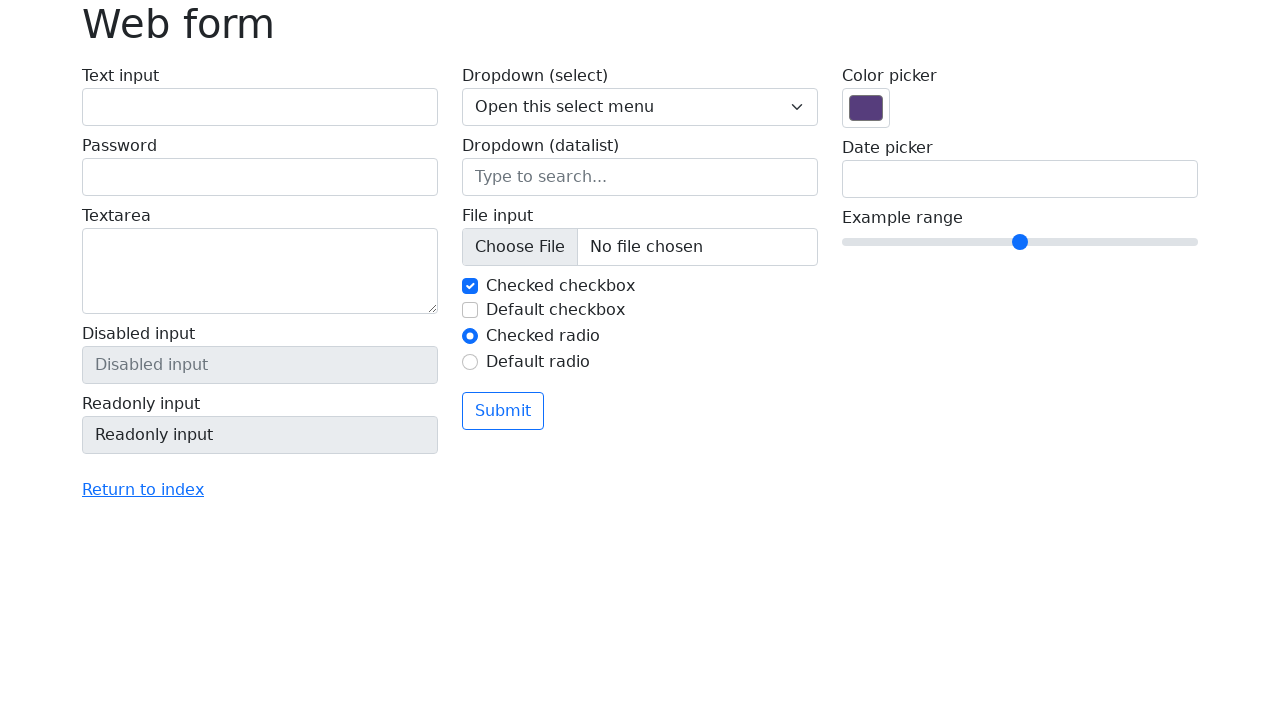

Clicked Submit button to submit form at (503, 411) on text=Submit
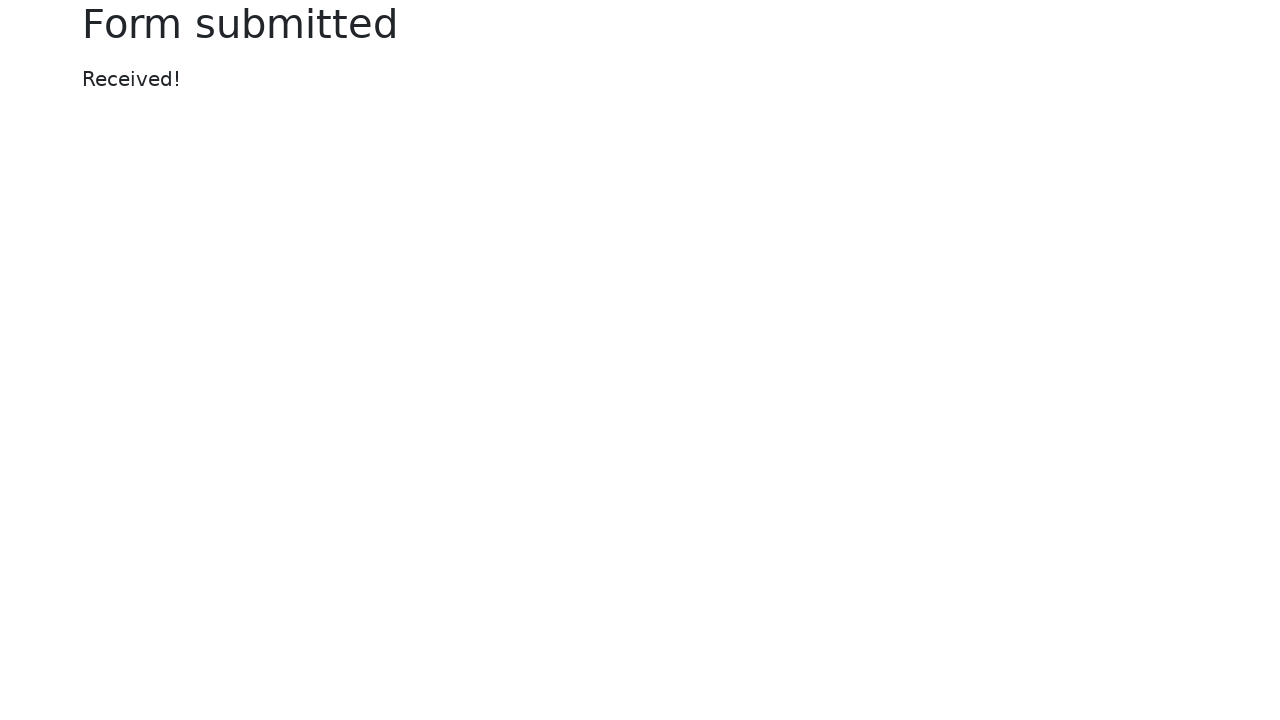

Success message element loaded
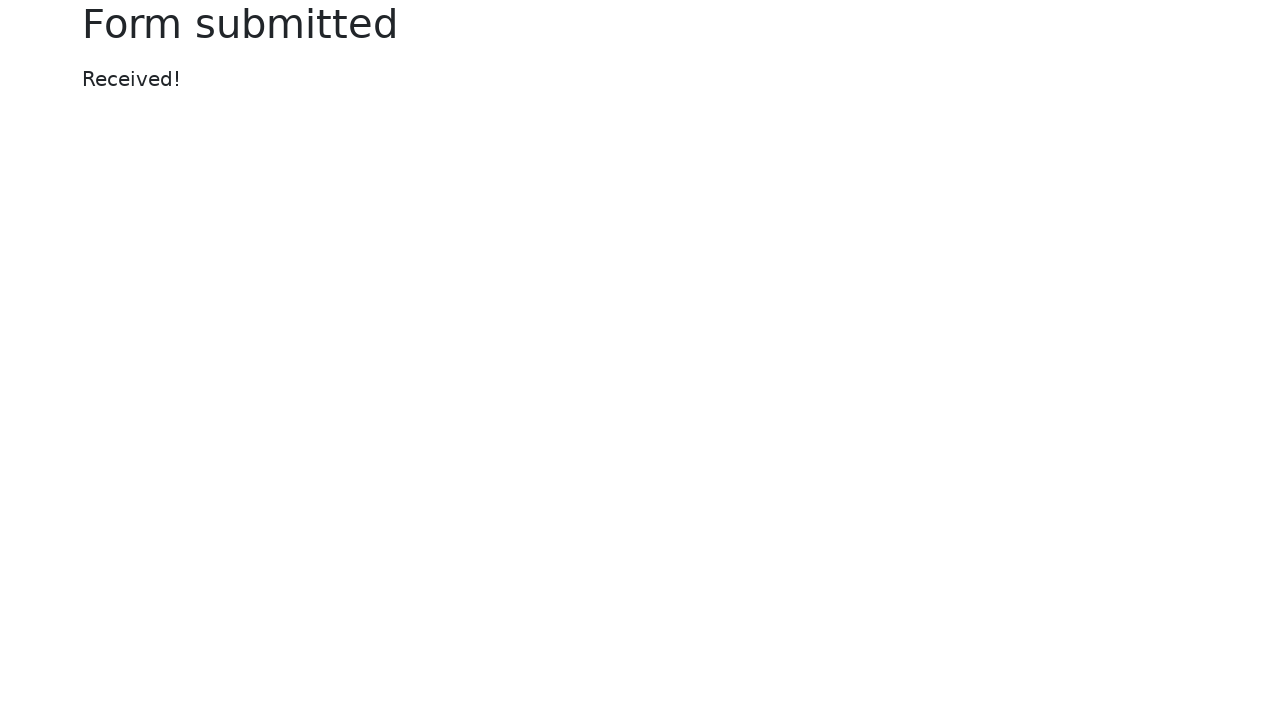

Verified success message displays 'Received!'
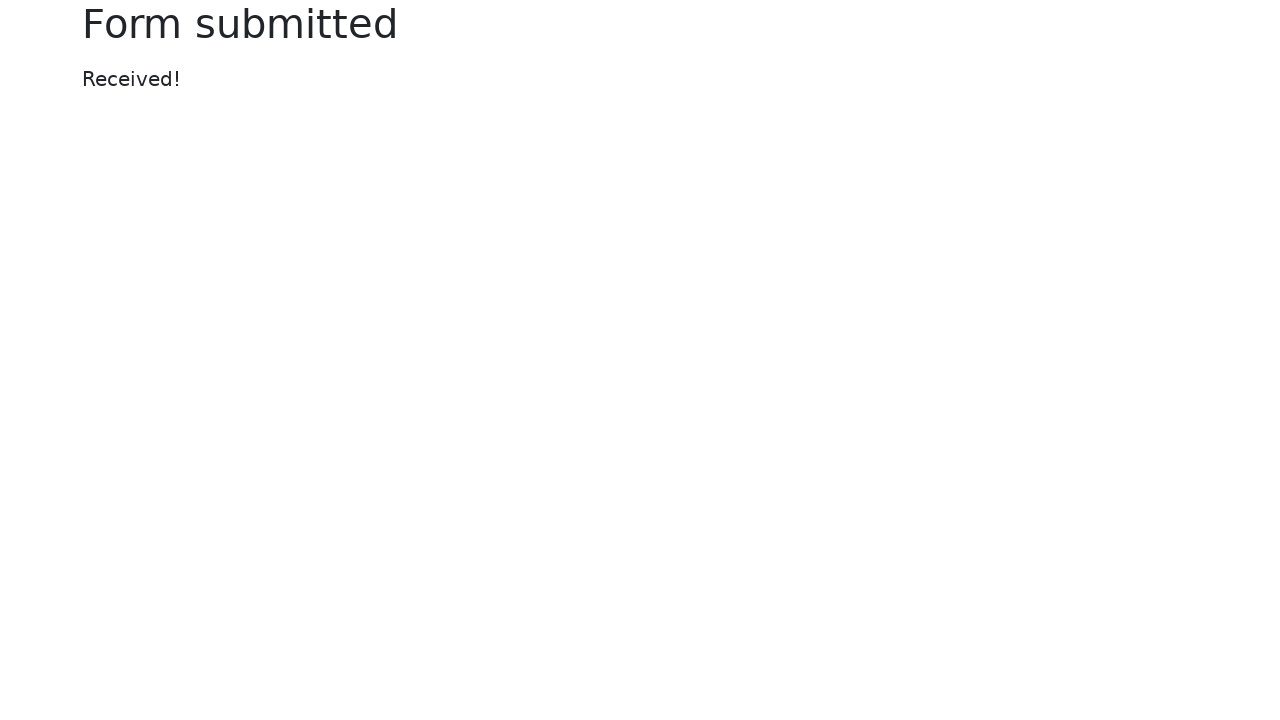

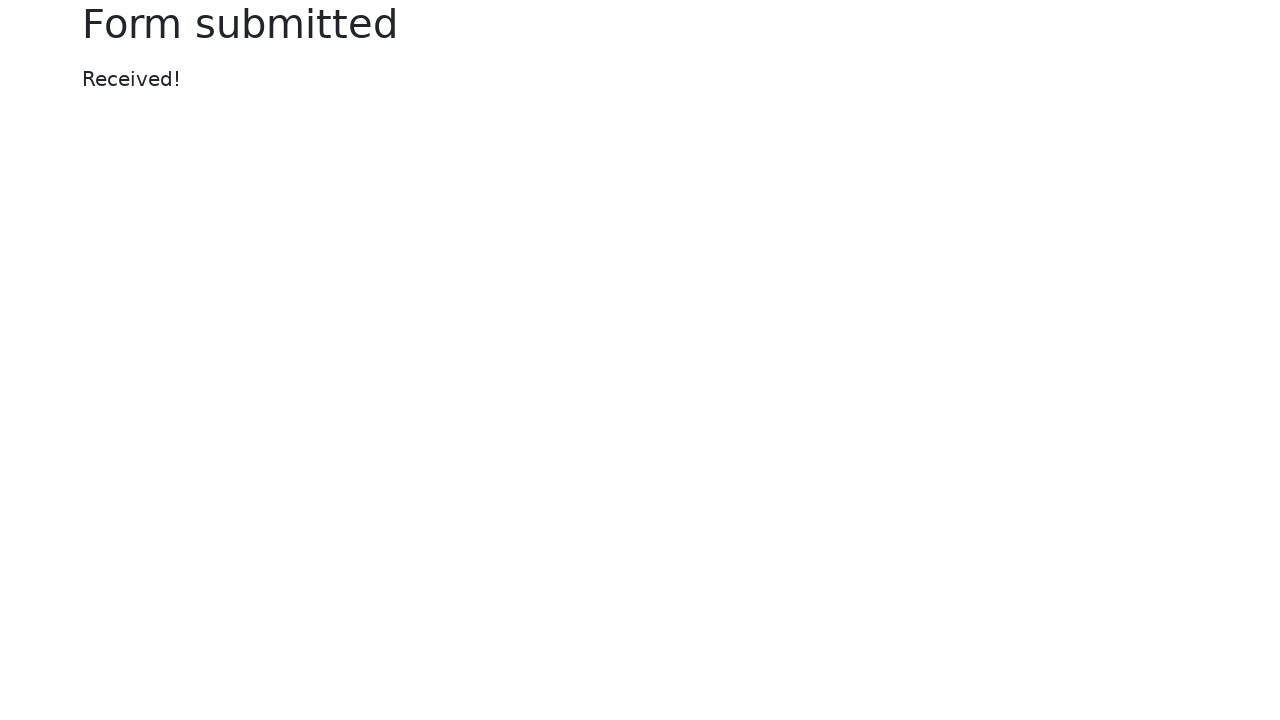